Tests dropdown selection functionality by navigating to a registration page and selecting "APIs" from a skills dropdown menu

Starting URL: https://demo.automationtesting.in/Register.html

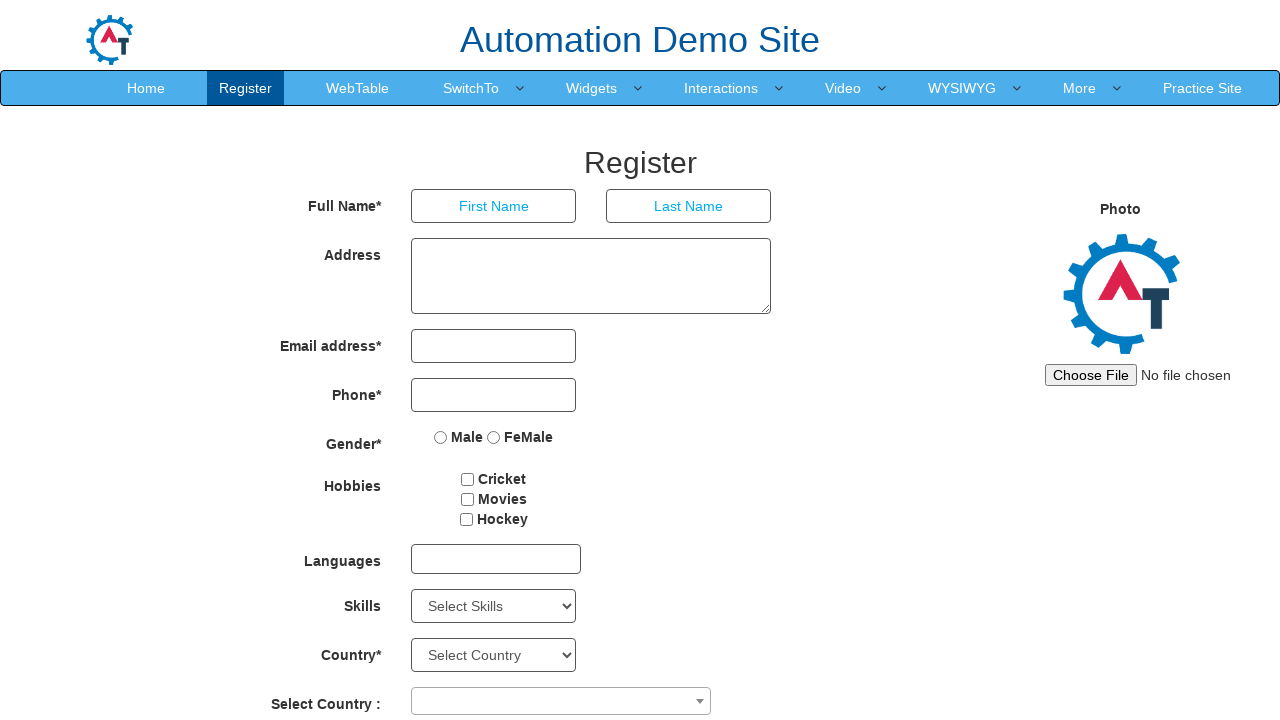

Skills dropdown selector became visible
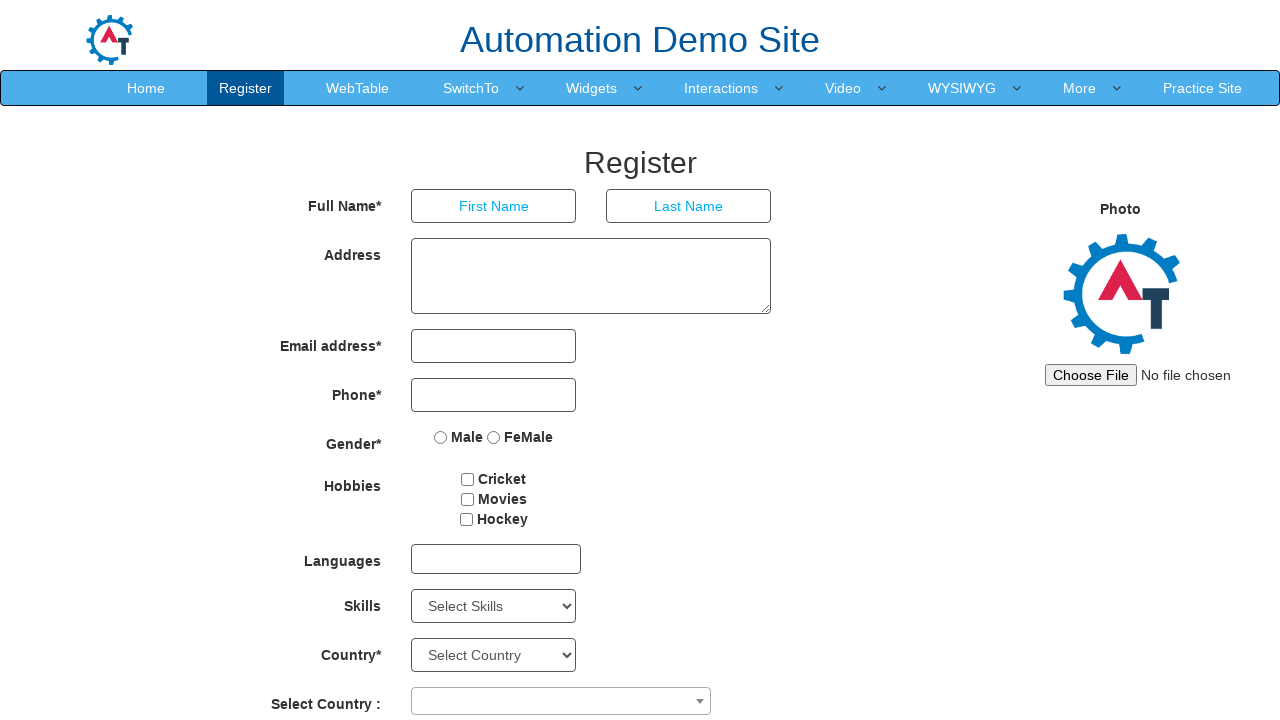

Selected 'APIs' option from Skills dropdown menu on #Skills
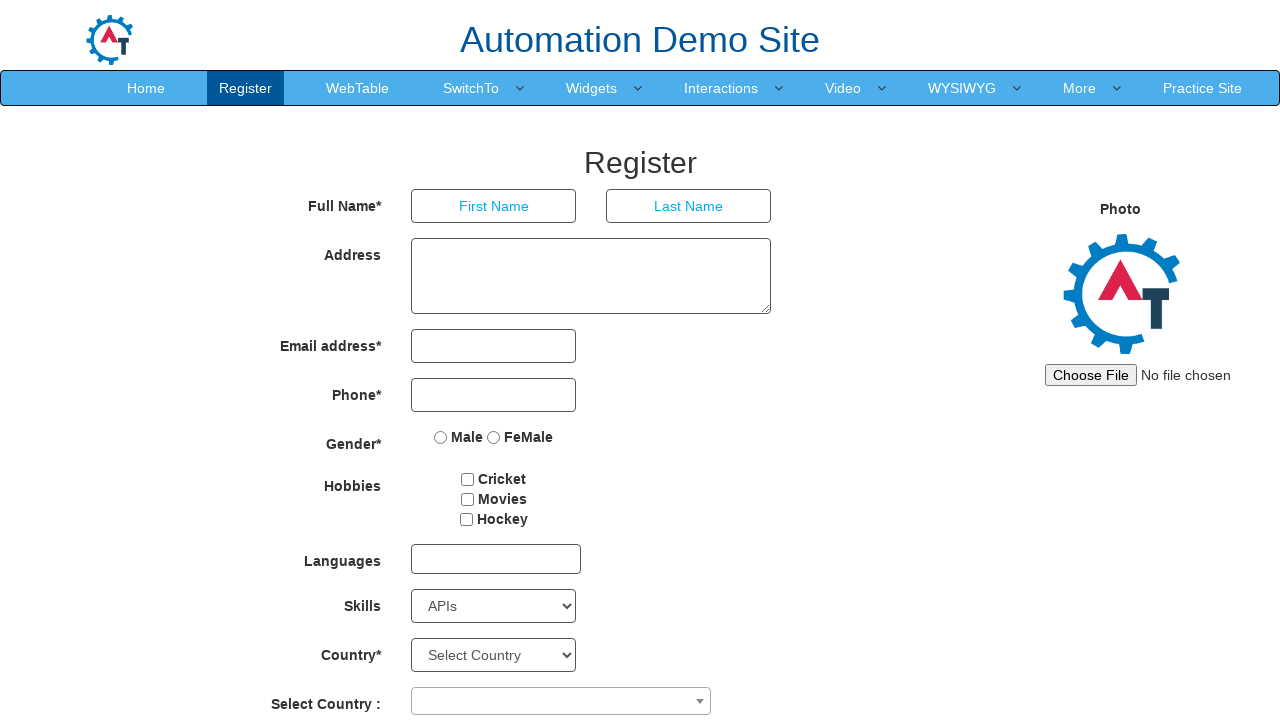

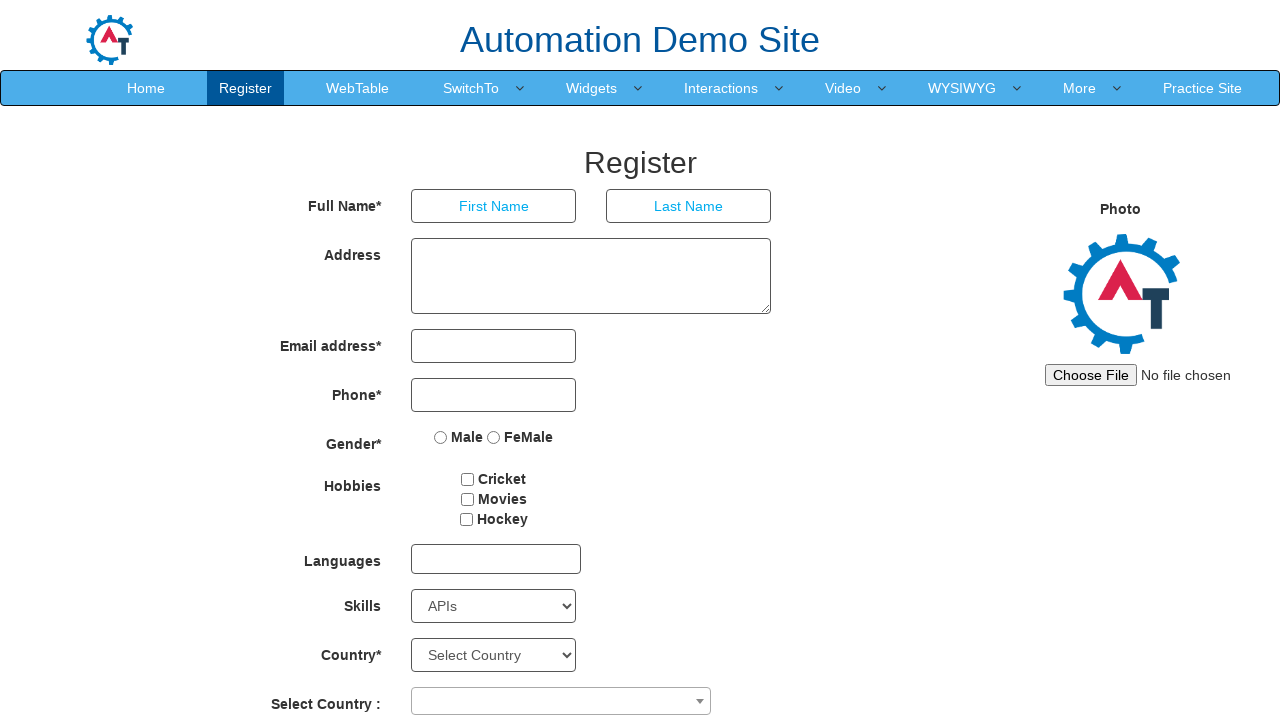